Tests file download functionality by navigating to a download page and clicking on a download link to trigger a file download.

Starting URL: https://the-internet.herokuapp.com/download

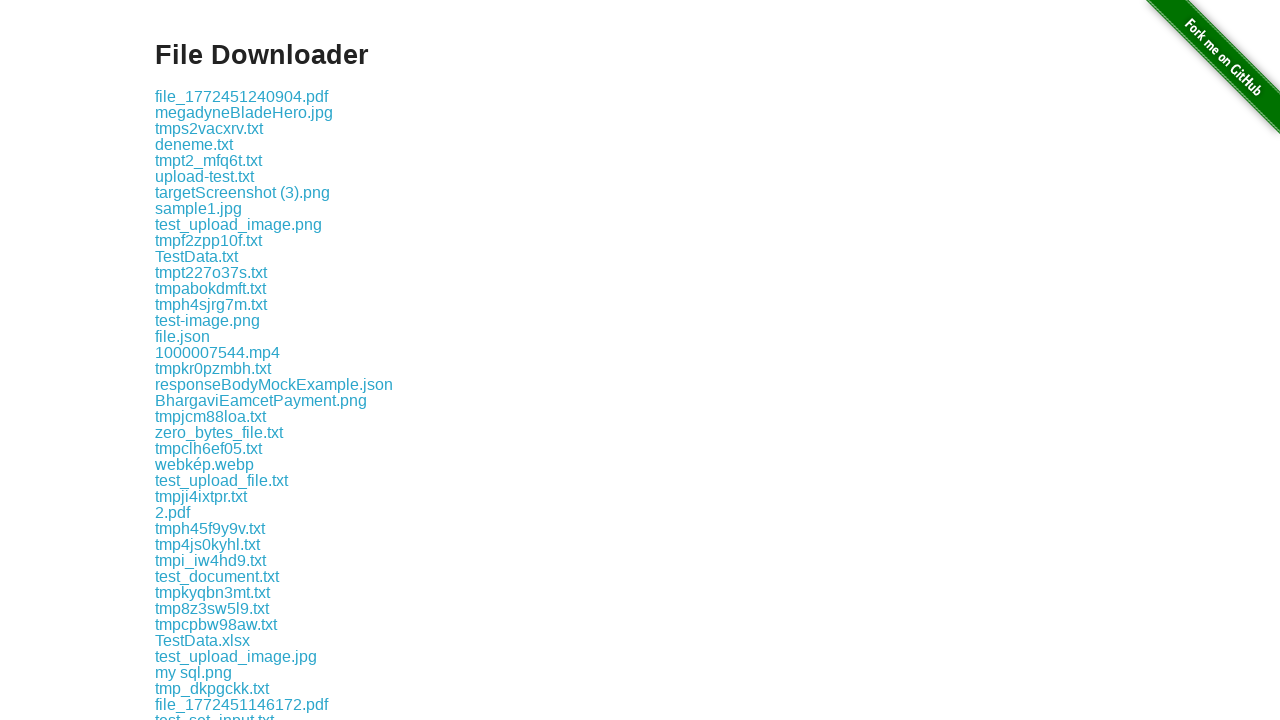

Clicked the first download link on the page at (242, 96) on .example a
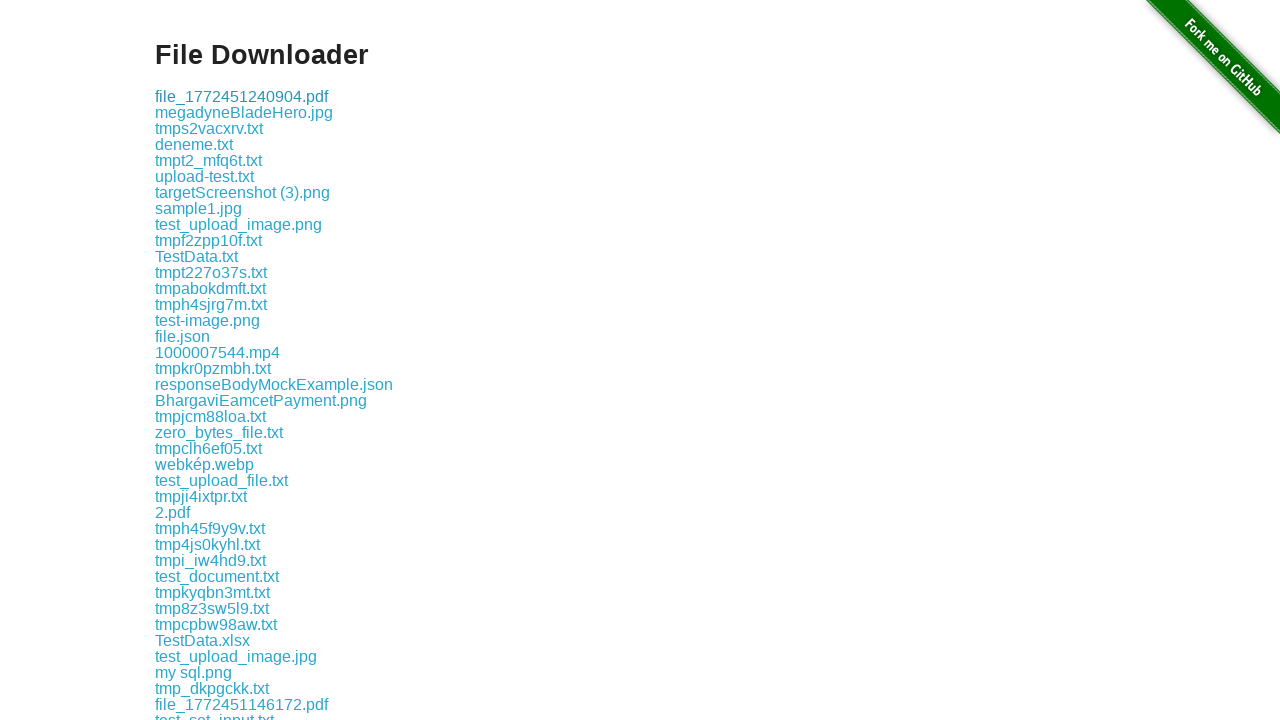

Waited for download to start
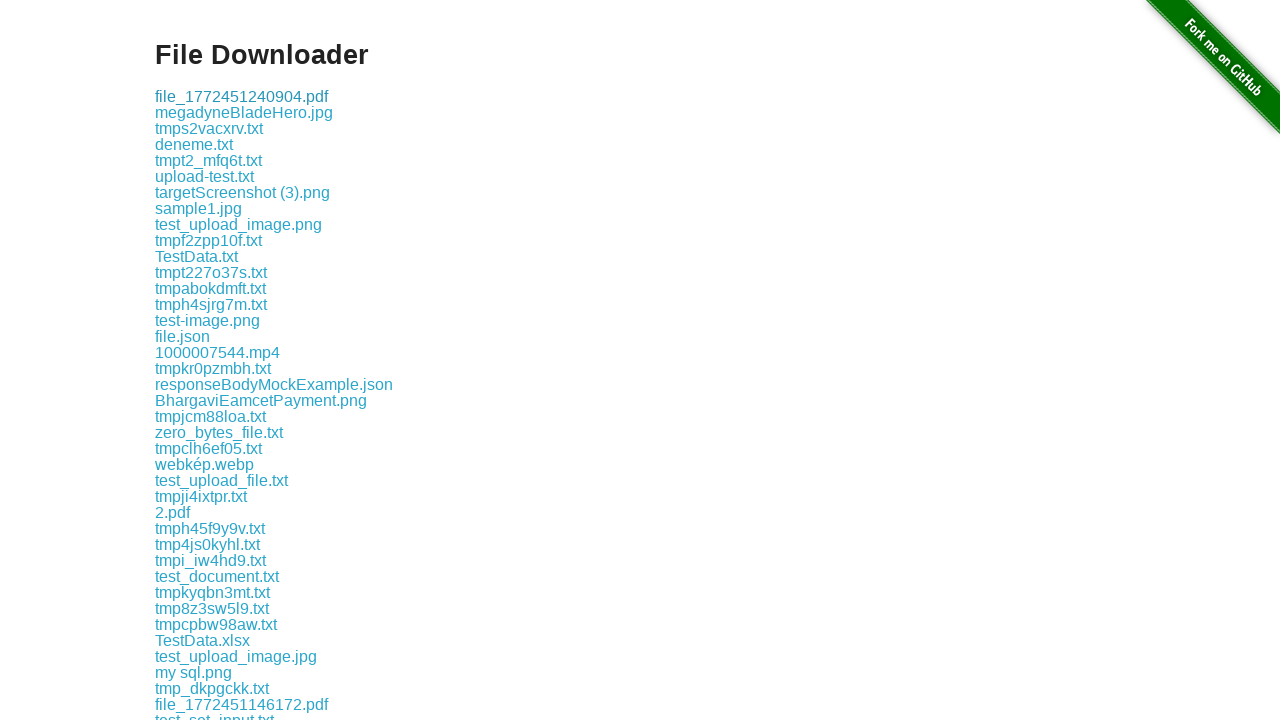

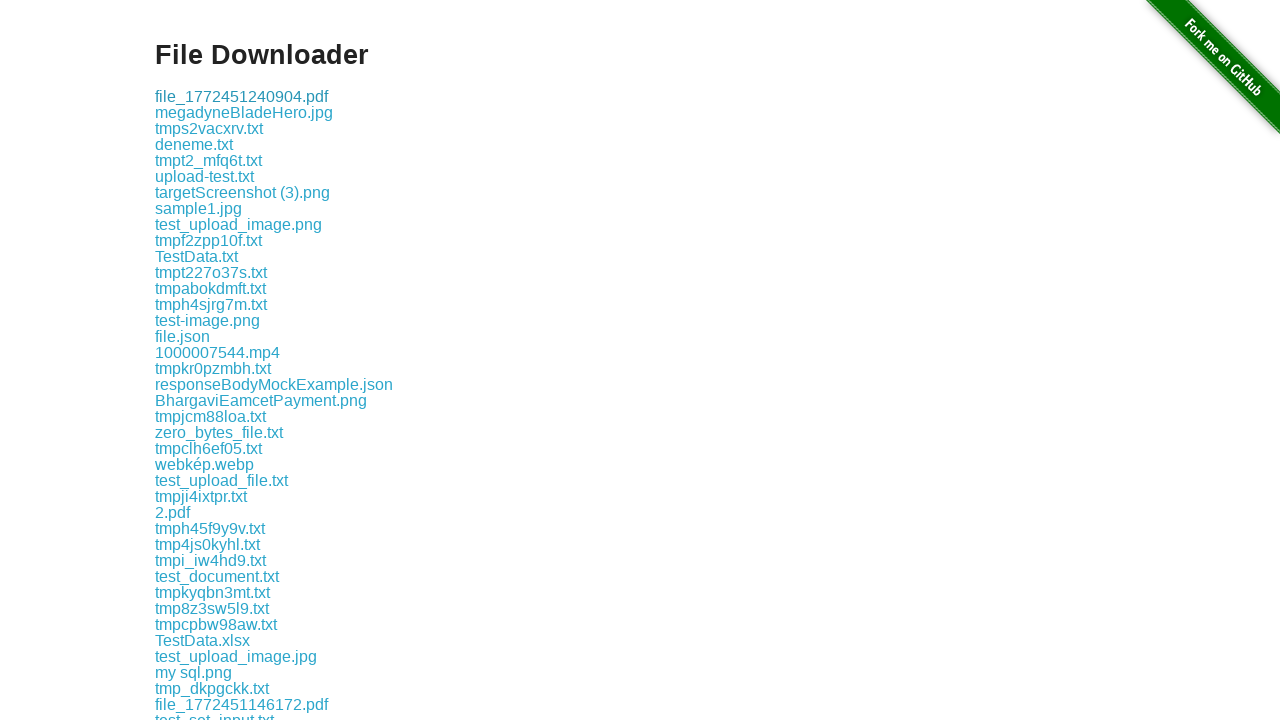